Navigates to the Checkboxes page and tests checkbox manipulation including selecting, deselecting, and browser navigation (back/forward)

Starting URL: https://the-internet.herokuapp.com

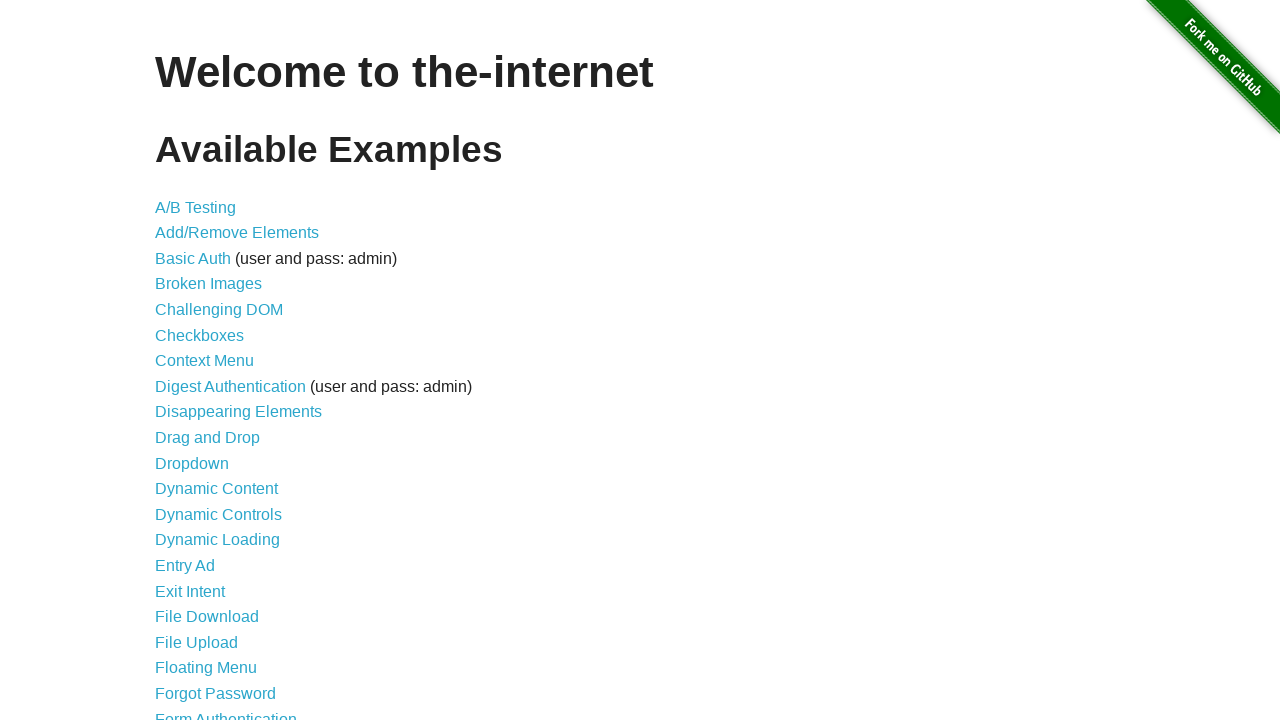

Clicked on Checkboxes link at (200, 335) on text=Checkboxes
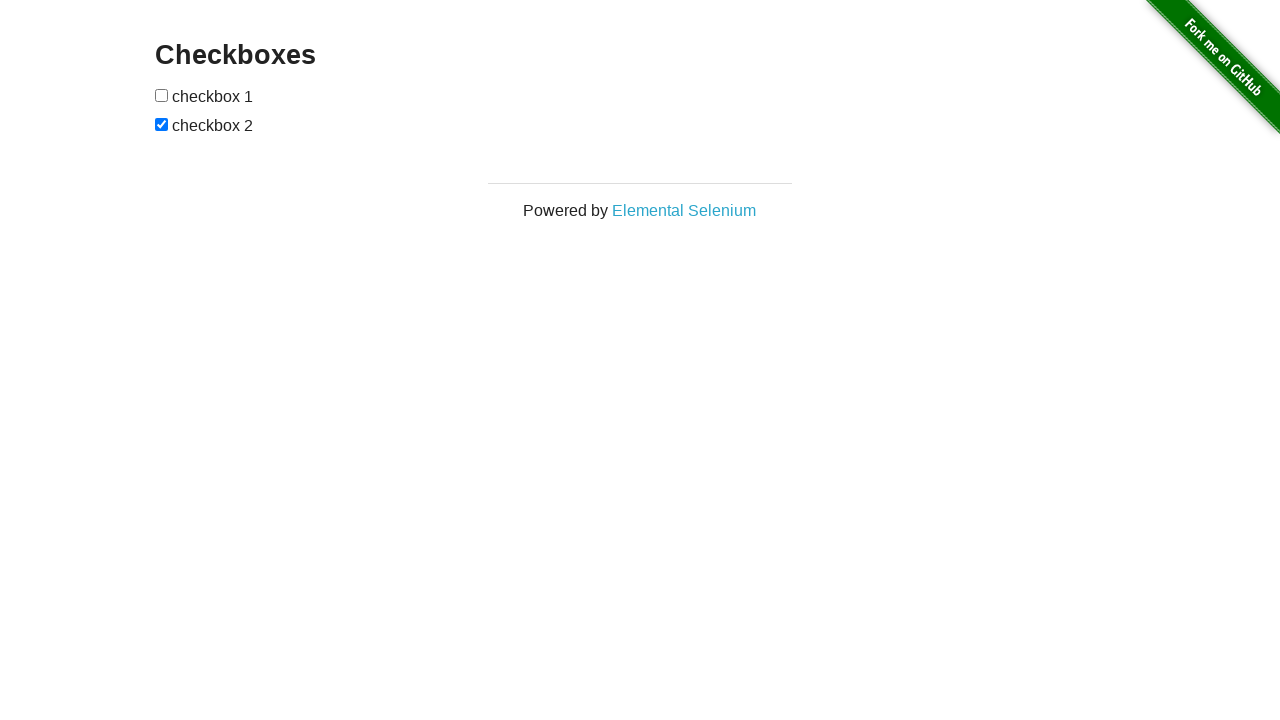

Waited for navigation to checkboxes page
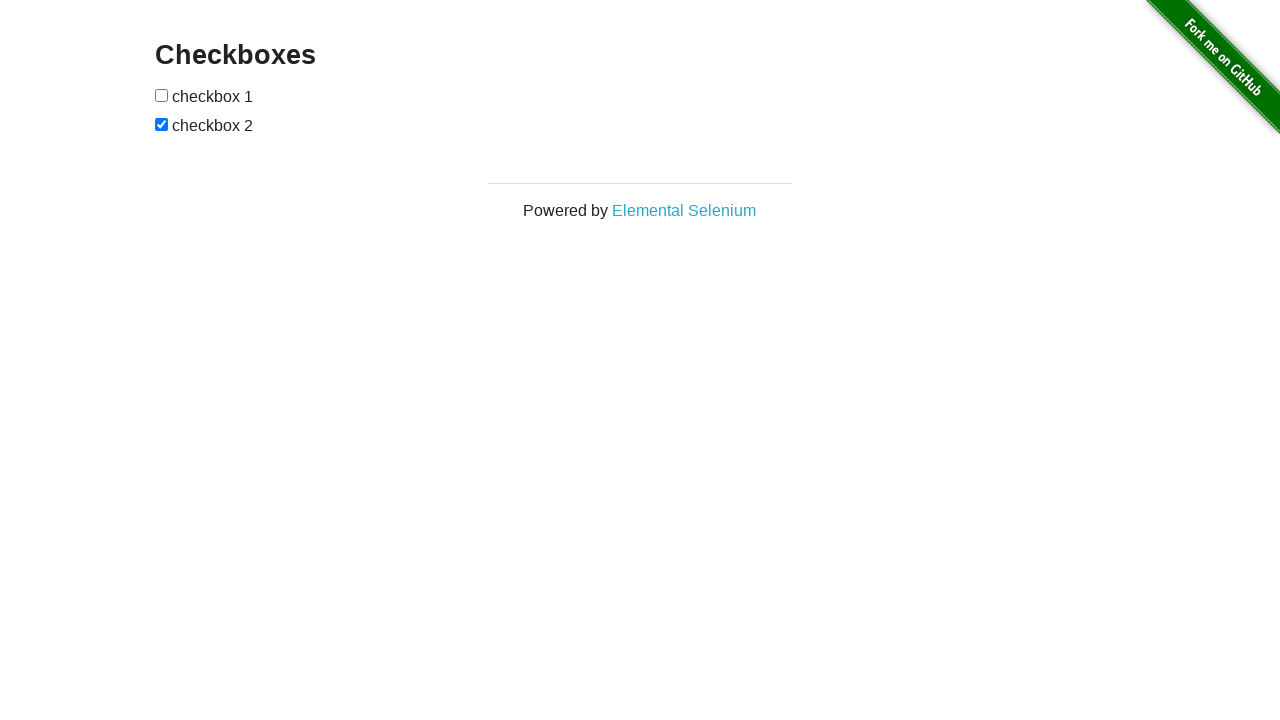

Verified page heading is 'Checkboxes'
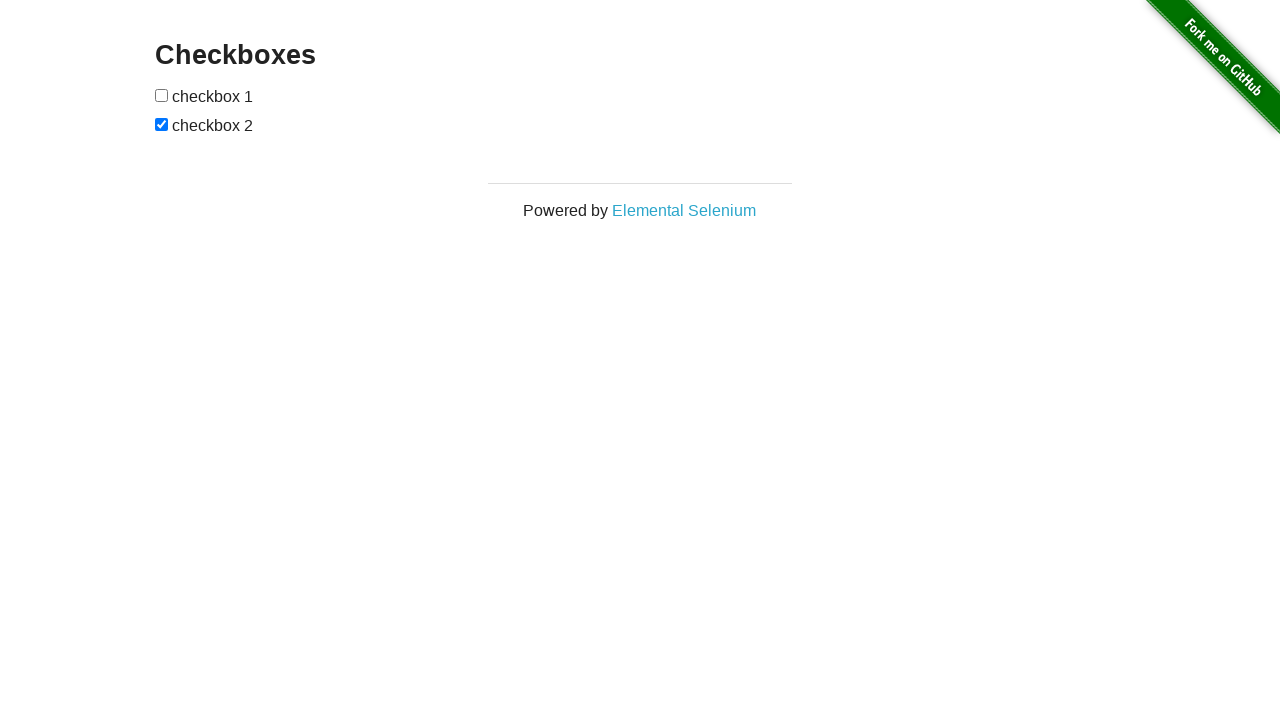

Located all checkboxes on the page
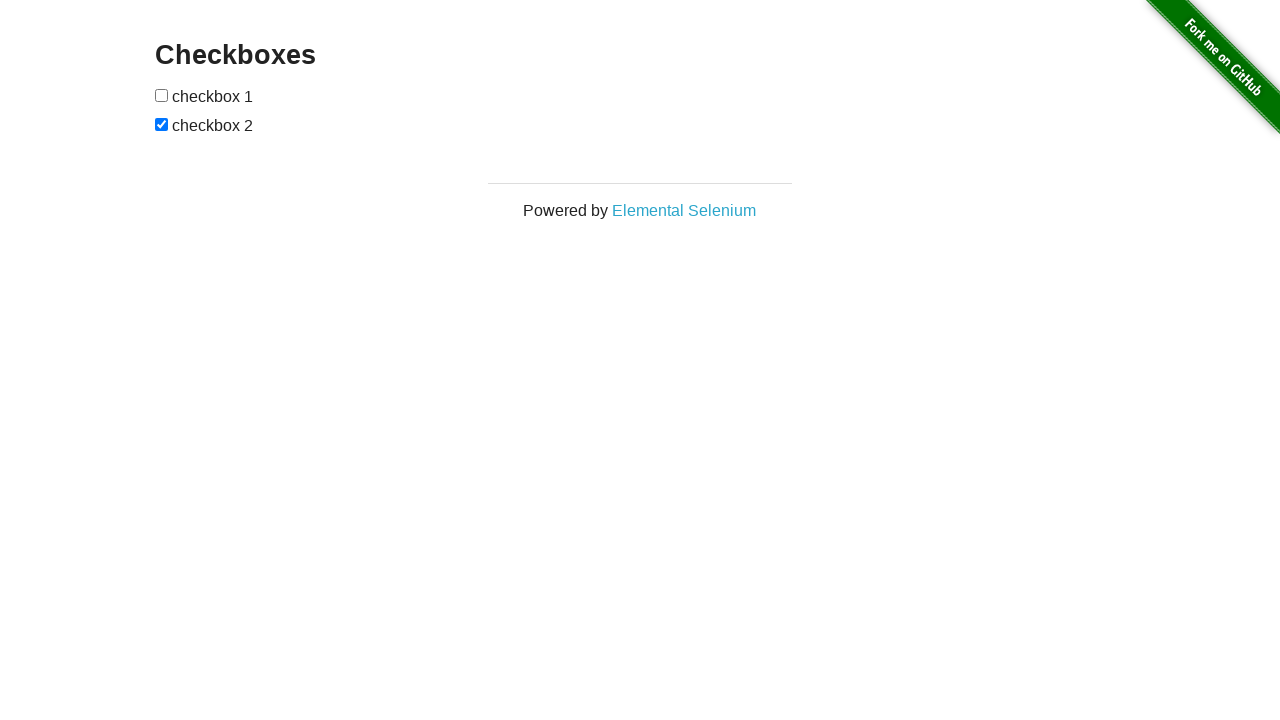

Verified there are 2 checkboxes
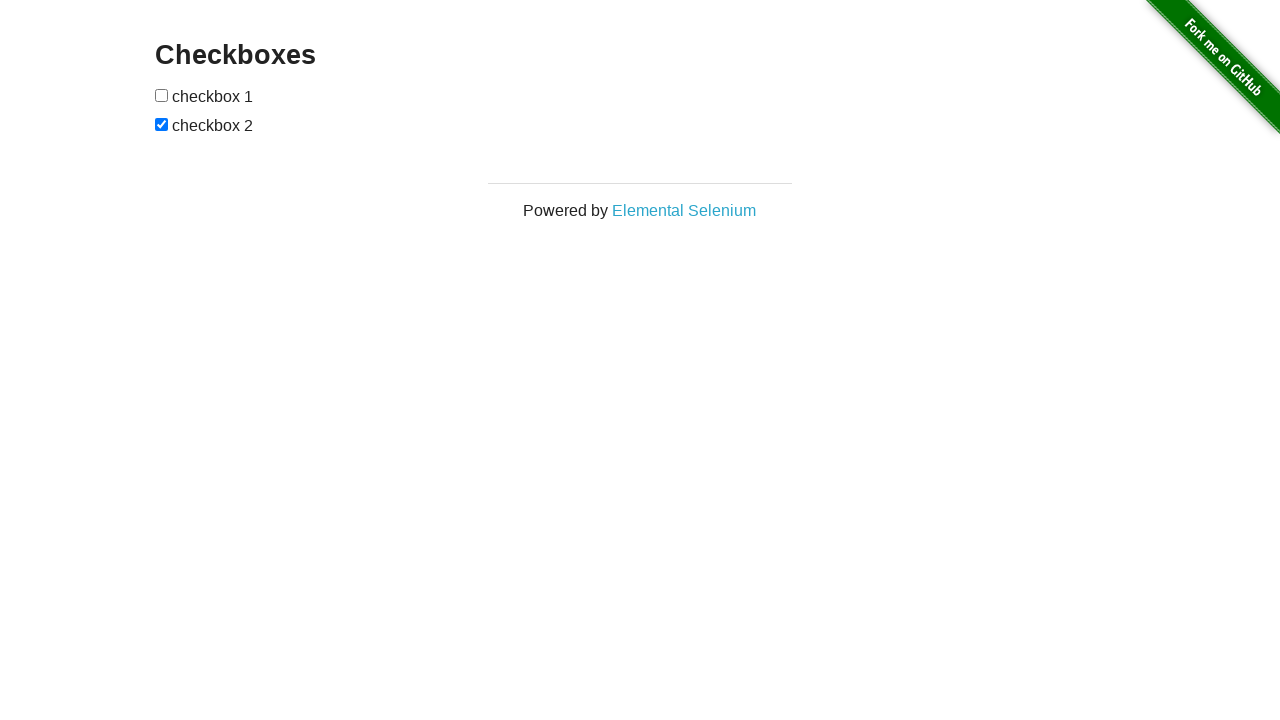

Verified first checkbox is unchecked
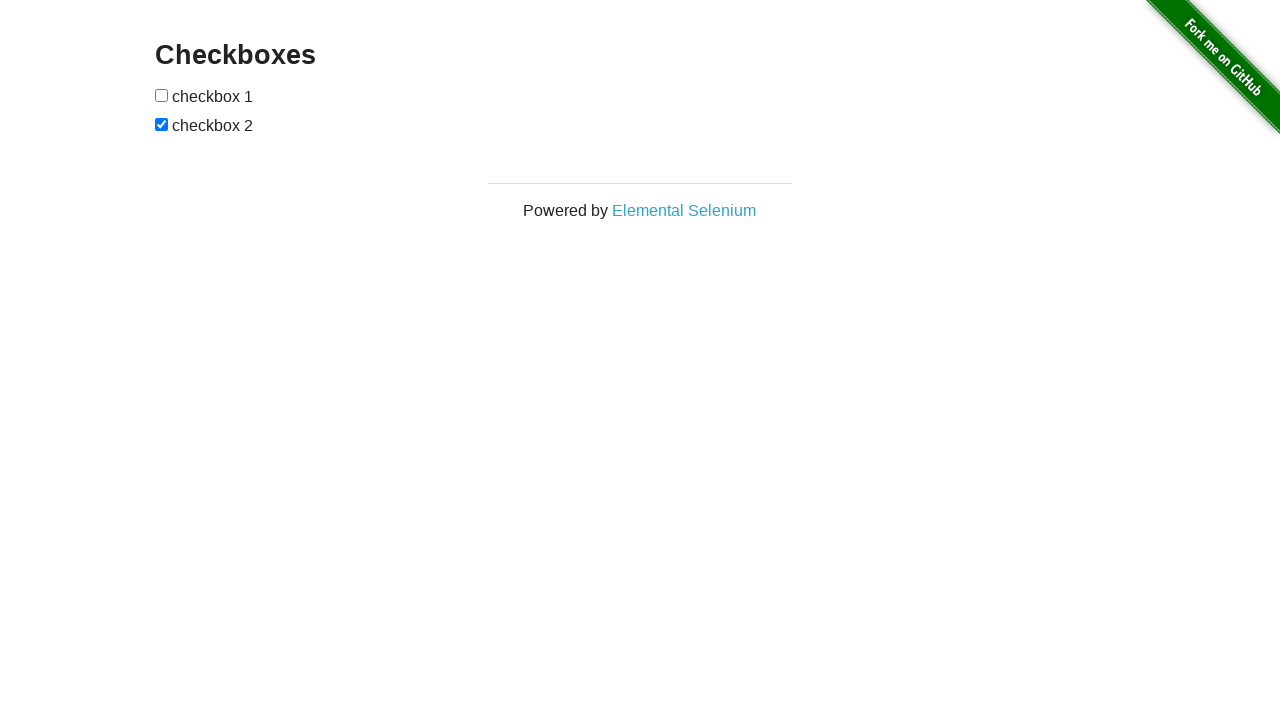

Verified second checkbox is checked
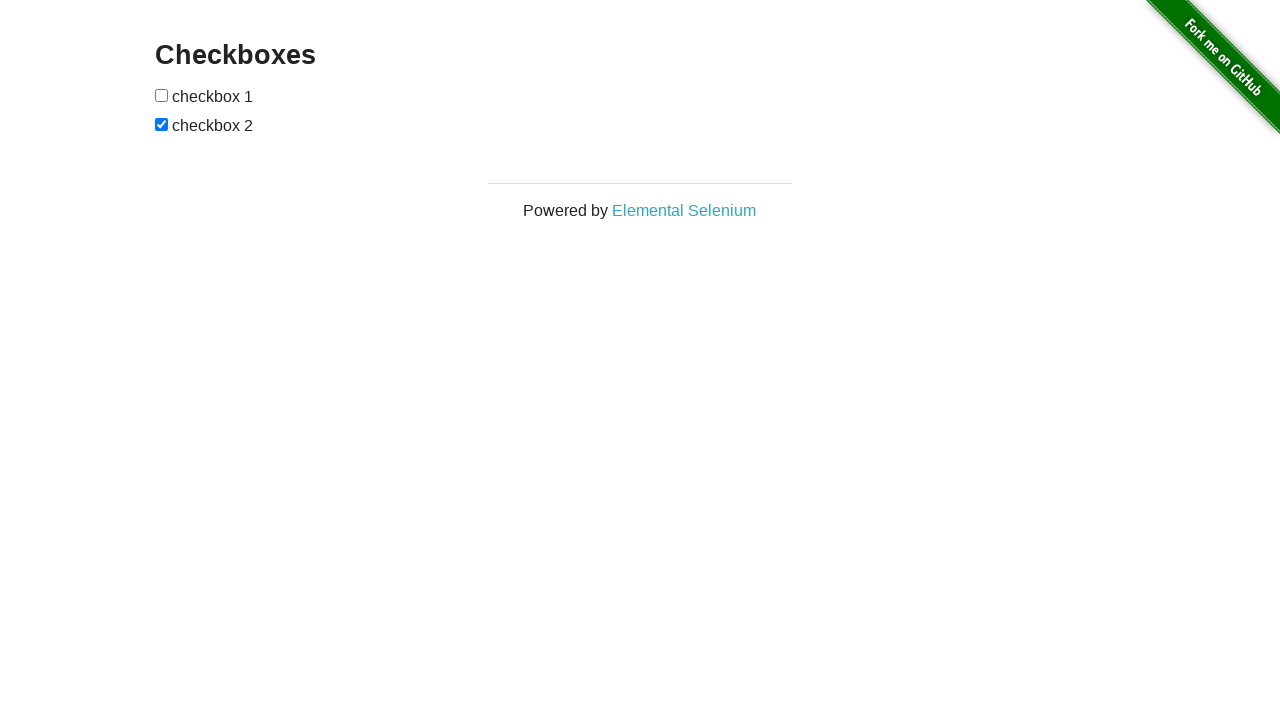

Clicked first checkbox to select it at (162, 95) on input[type='checkbox'] >> nth=0
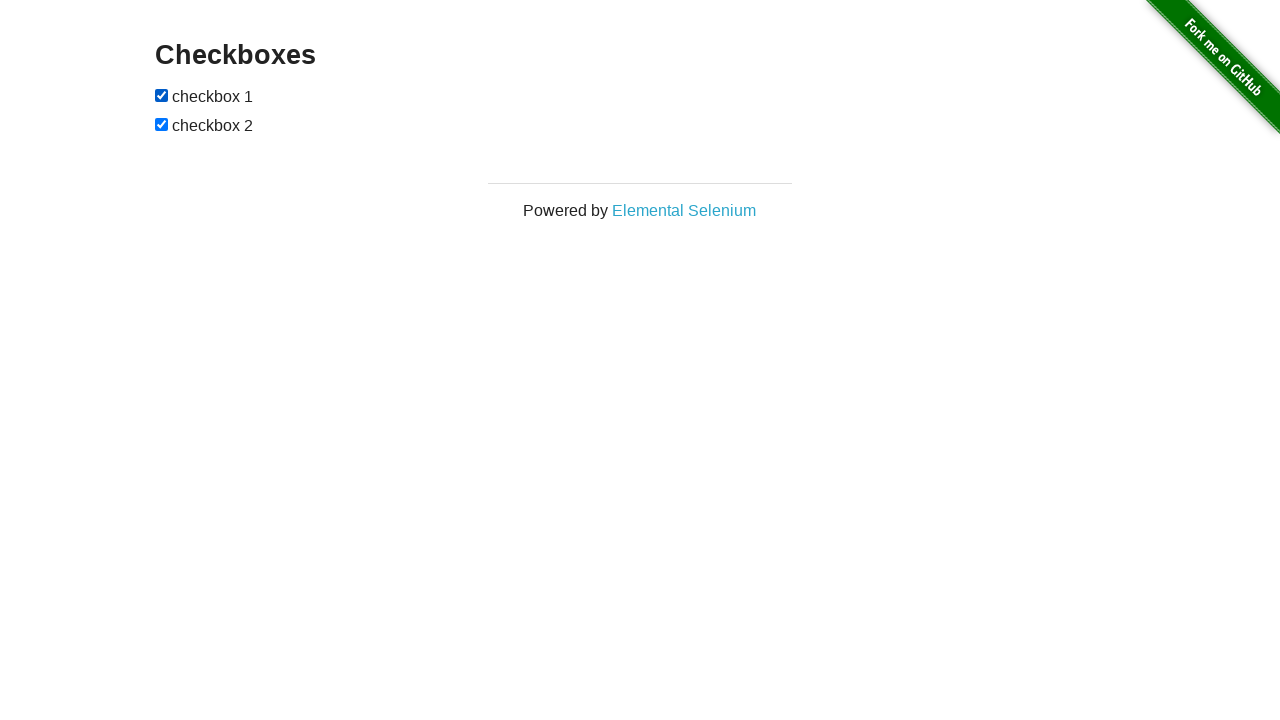

Verified first checkbox is now checked
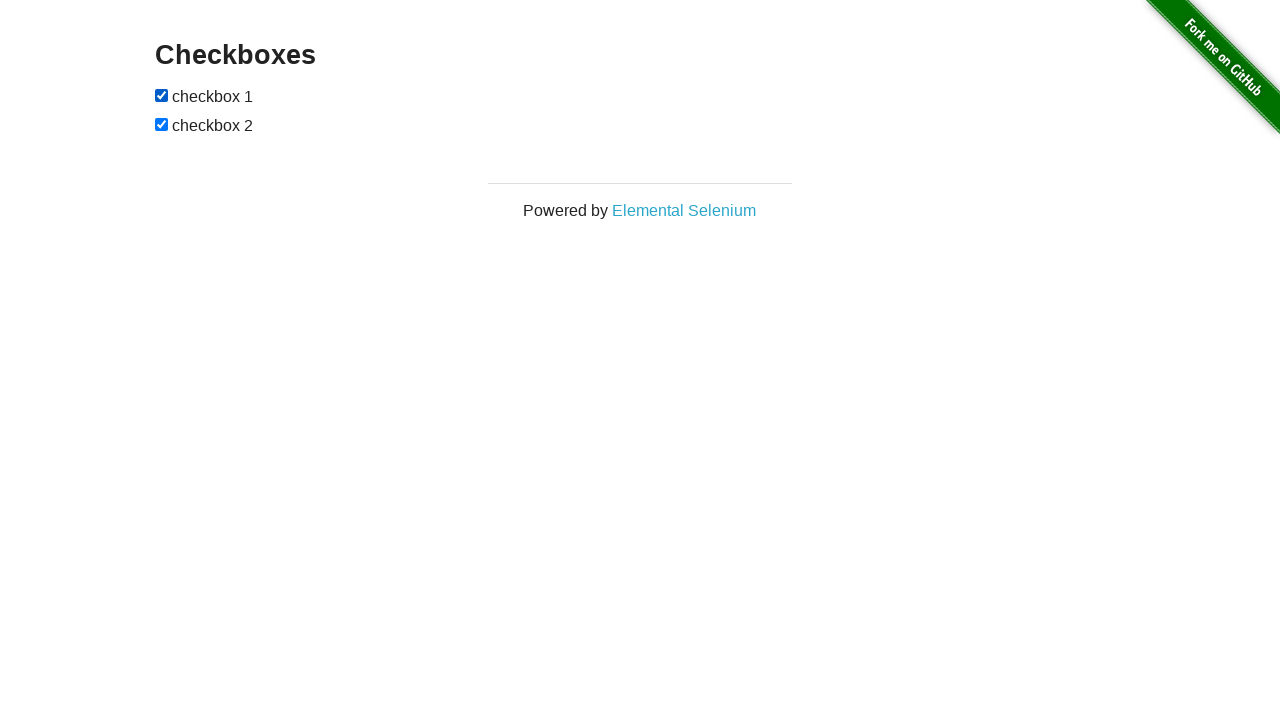

Clicked second checkbox to deselect it at (162, 124) on input[type='checkbox'] >> nth=1
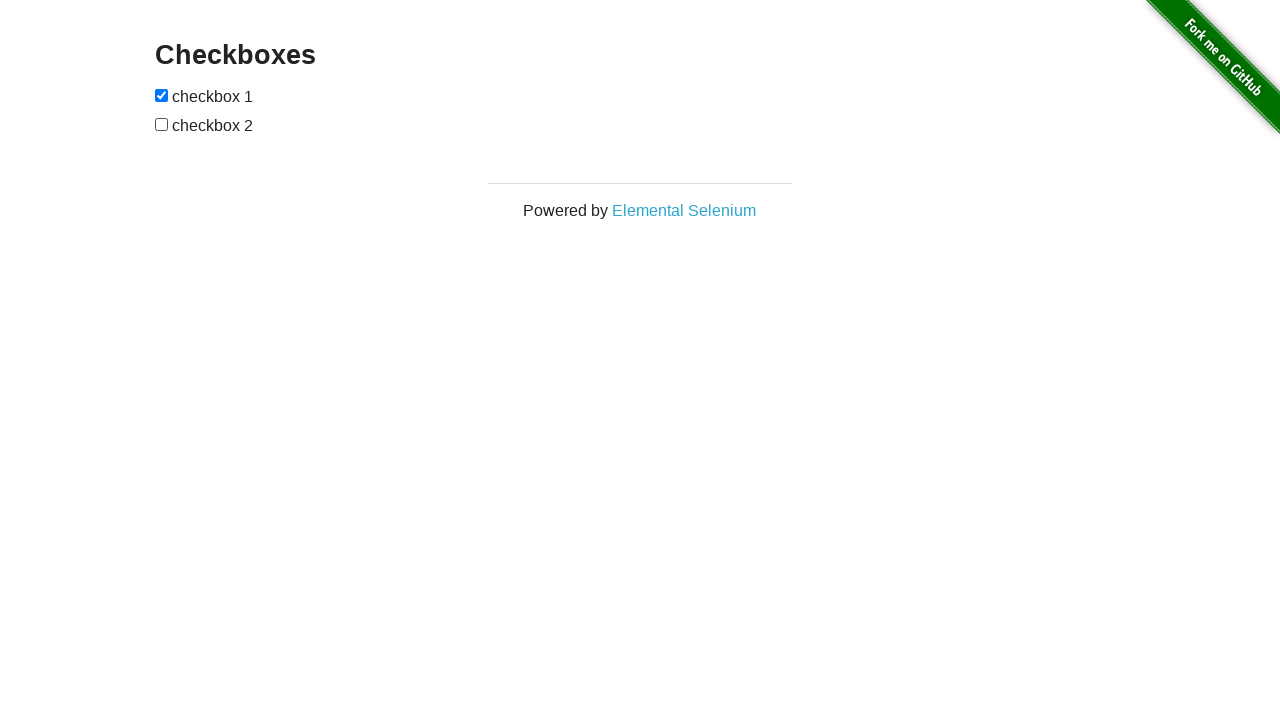

Verified second checkbox is now unchecked
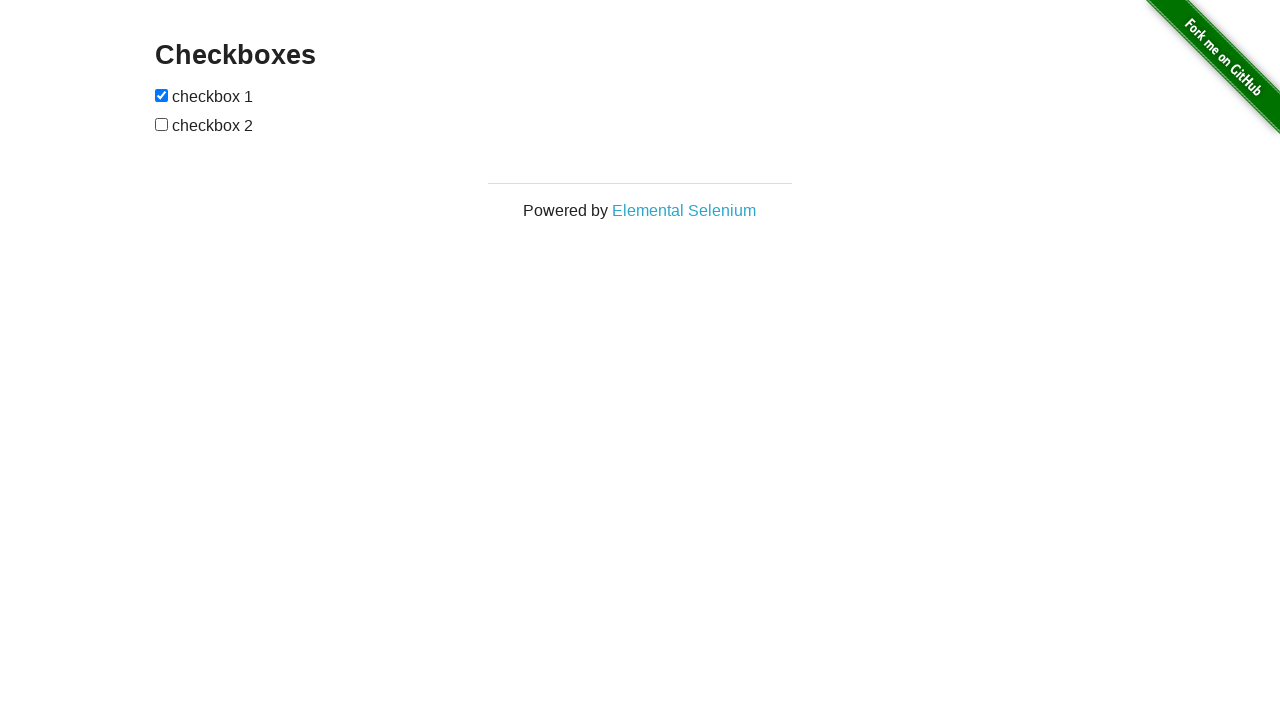

Navigated back to previous page
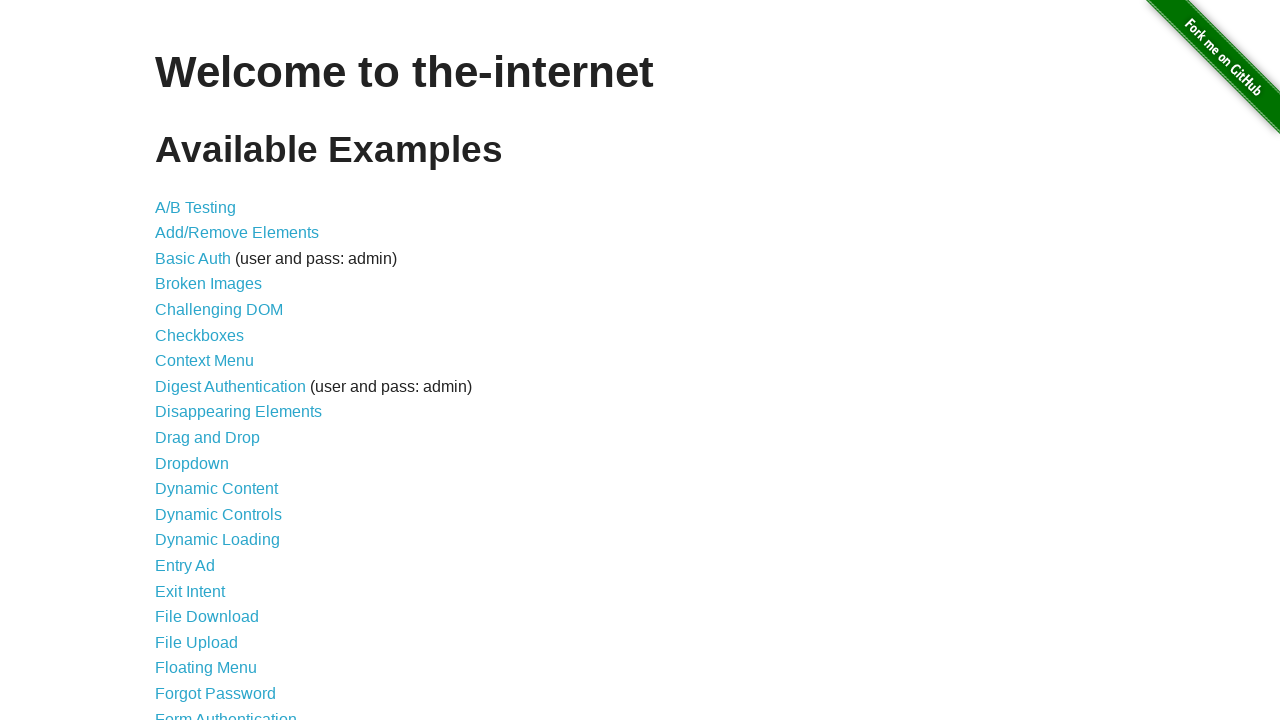

Waited for navigation to home page
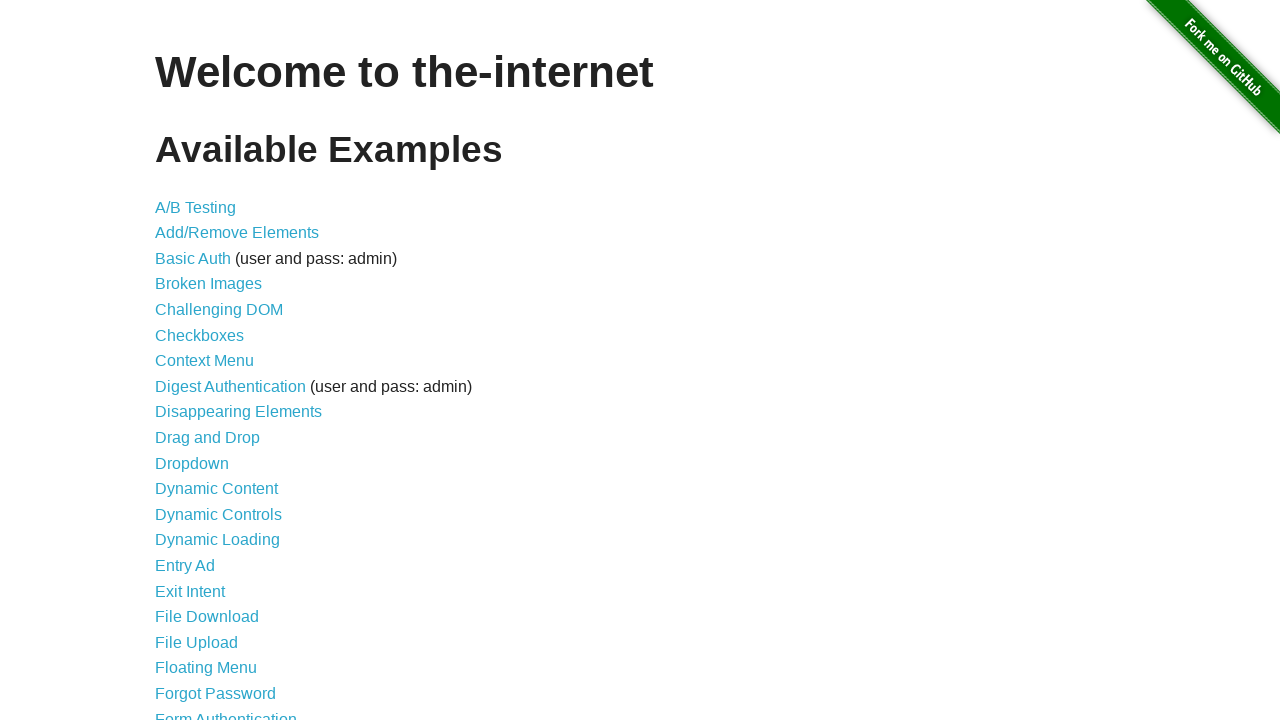

Navigated forward to checkboxes page
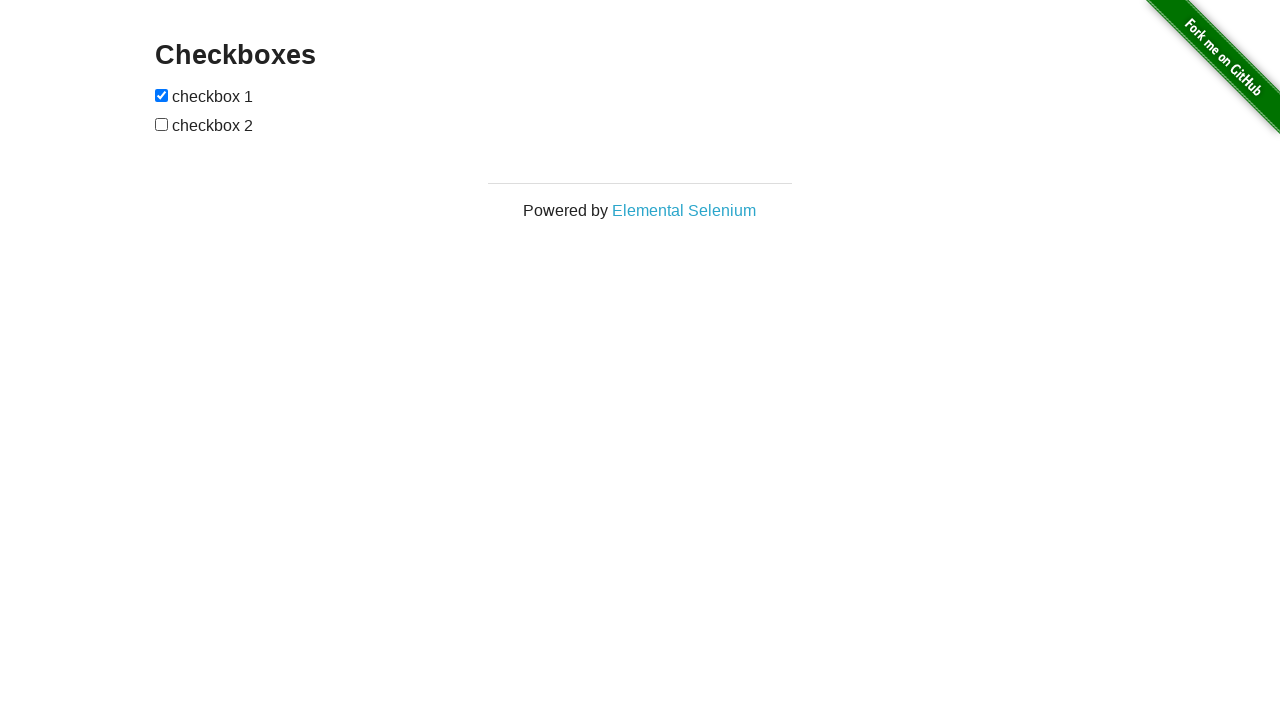

Waited for navigation back to checkboxes page
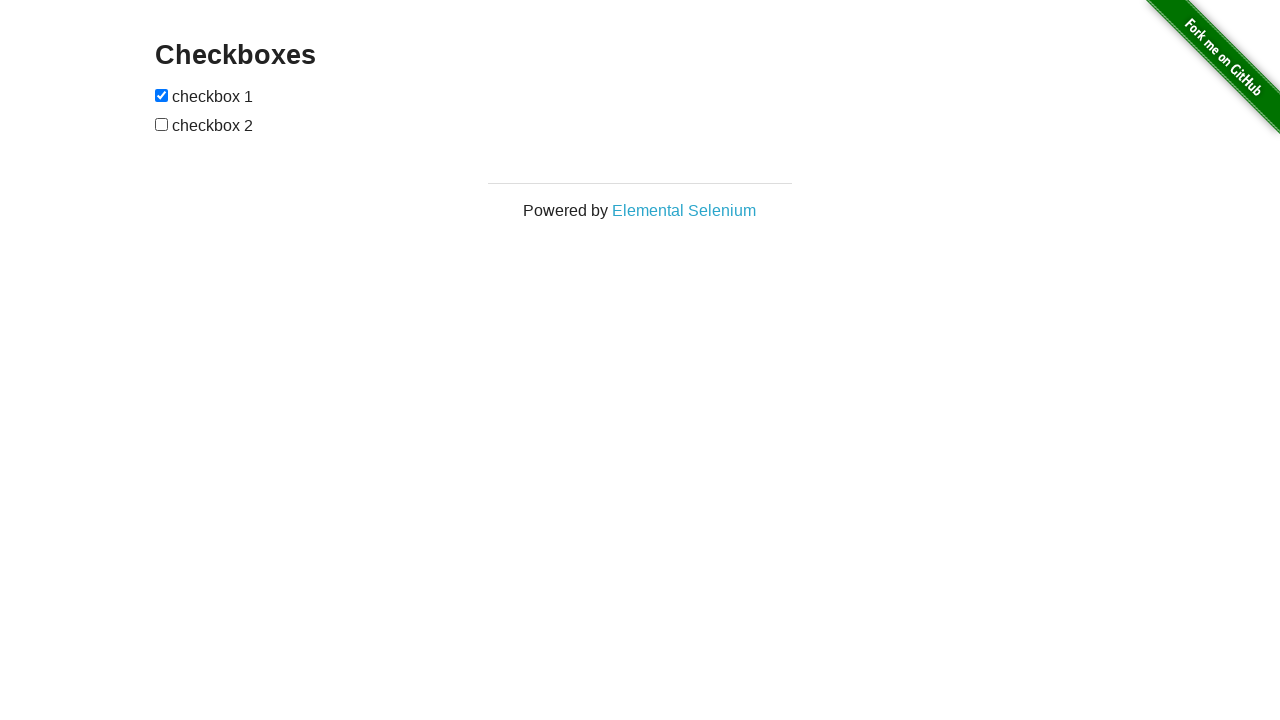

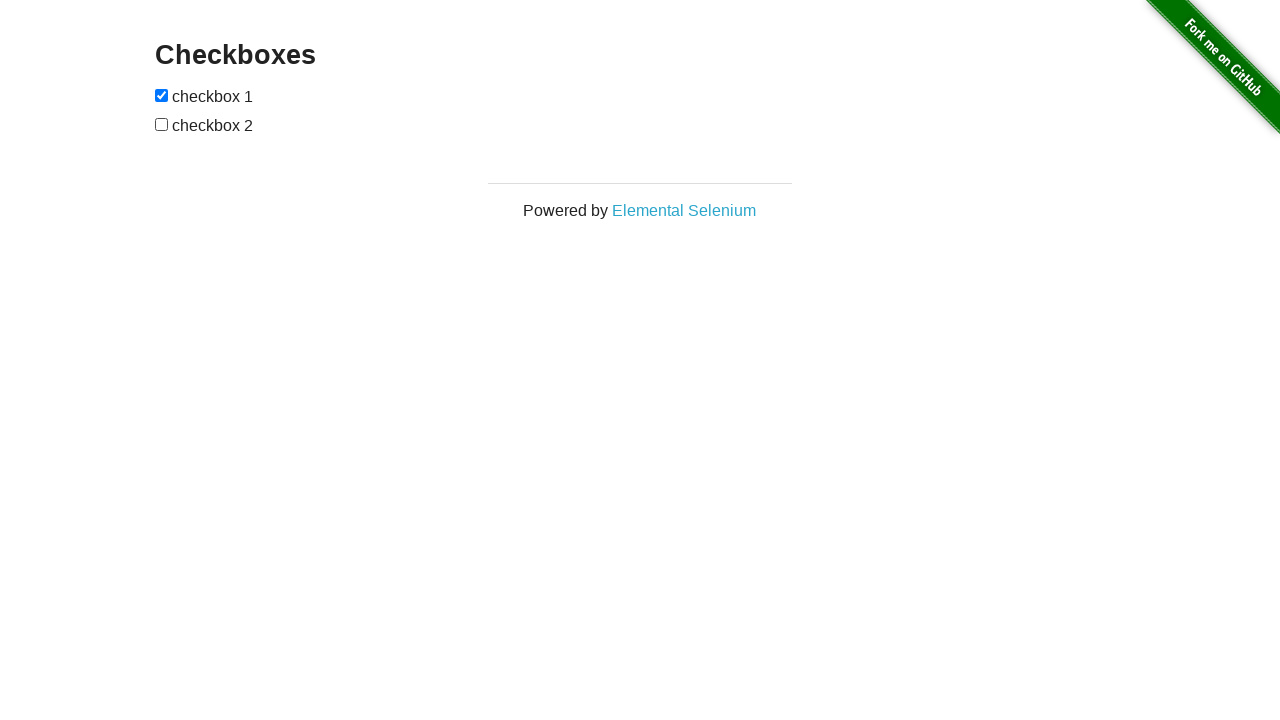